Opens OrangeHRM, captures title, navigates to Guru99, navigates back and forward, capturing URLs at each step

Starting URL: https://opensource-demo.orangehrmlive.com/web/index.php/auth/login

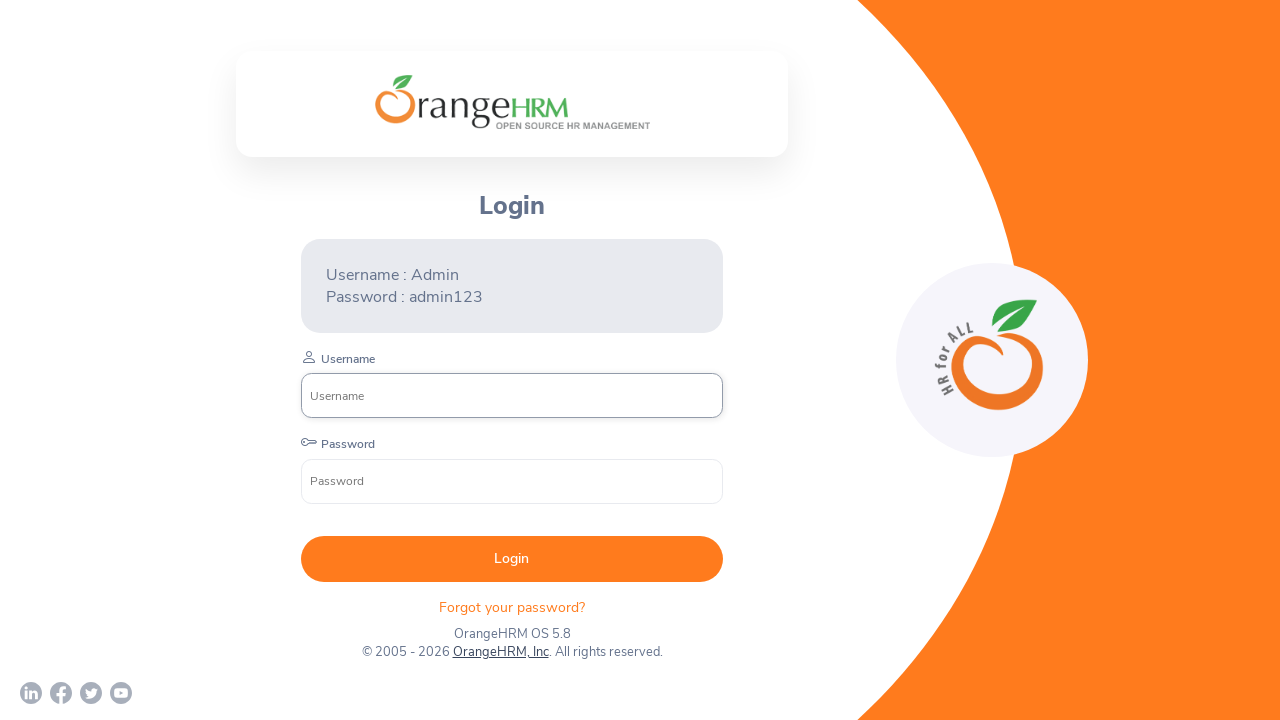

Captured OrangeHRM page title
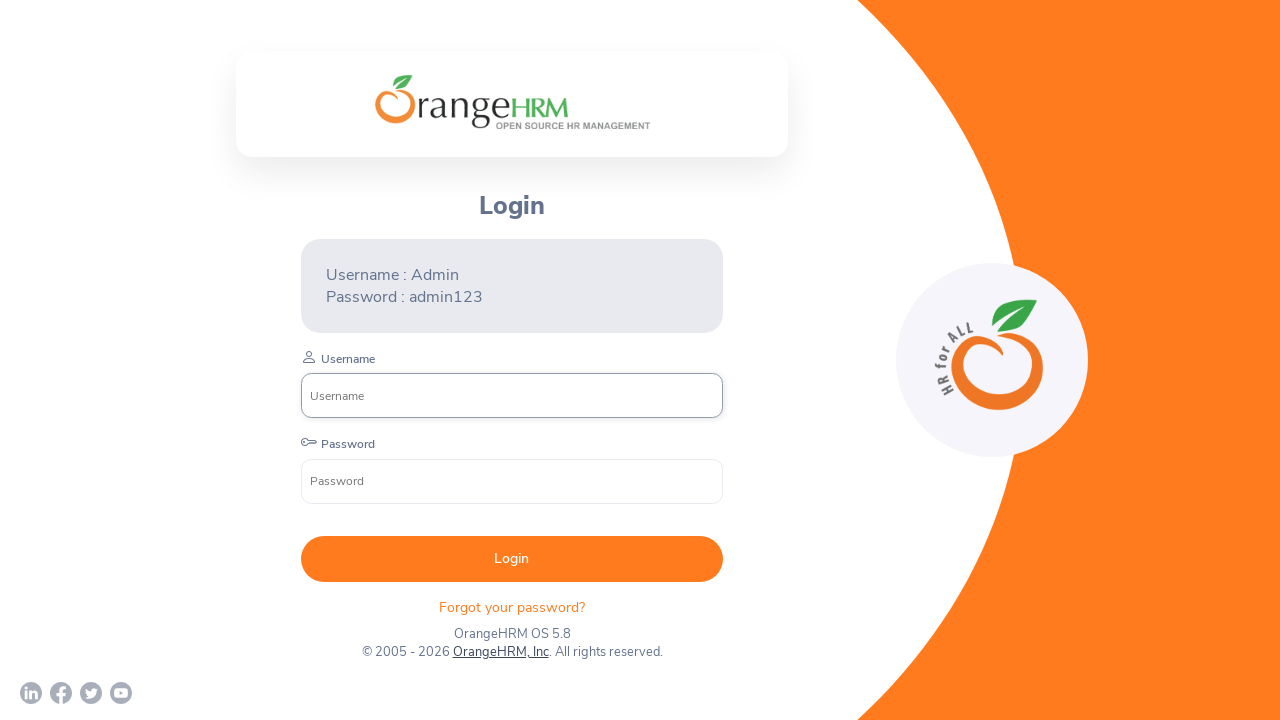

Navigated to Guru99 registration page
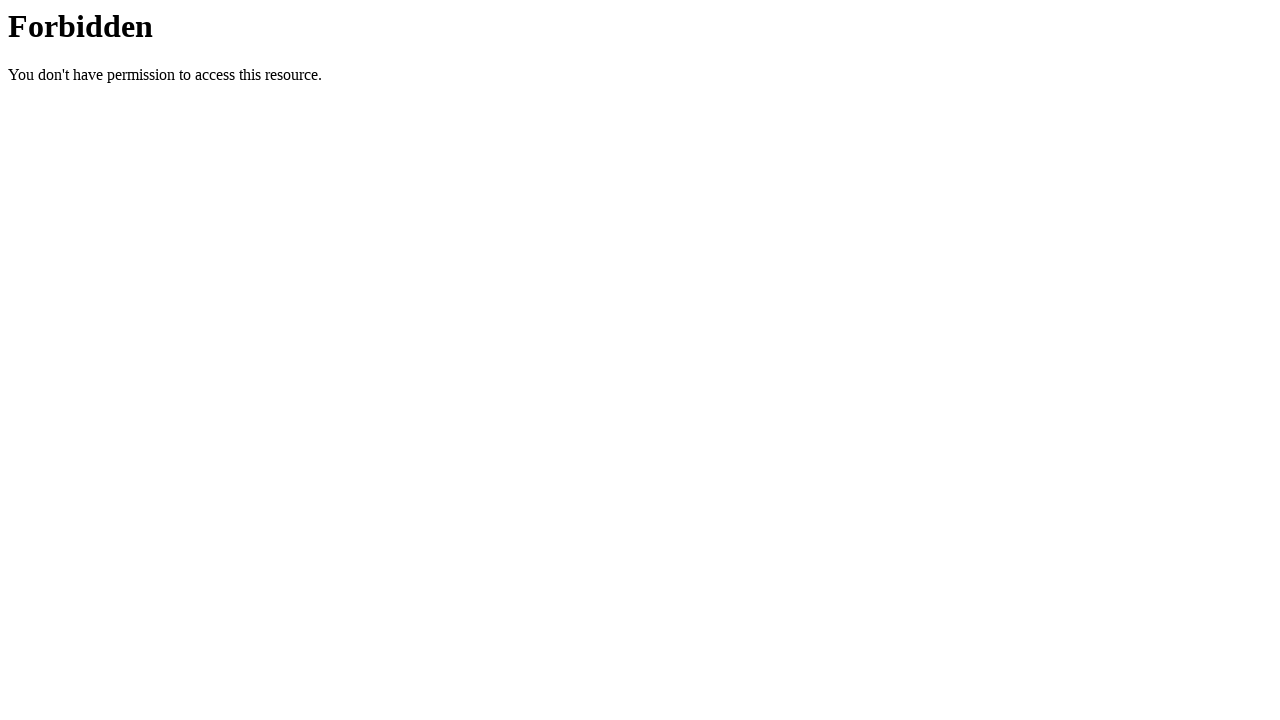

Captured Guru99 page title
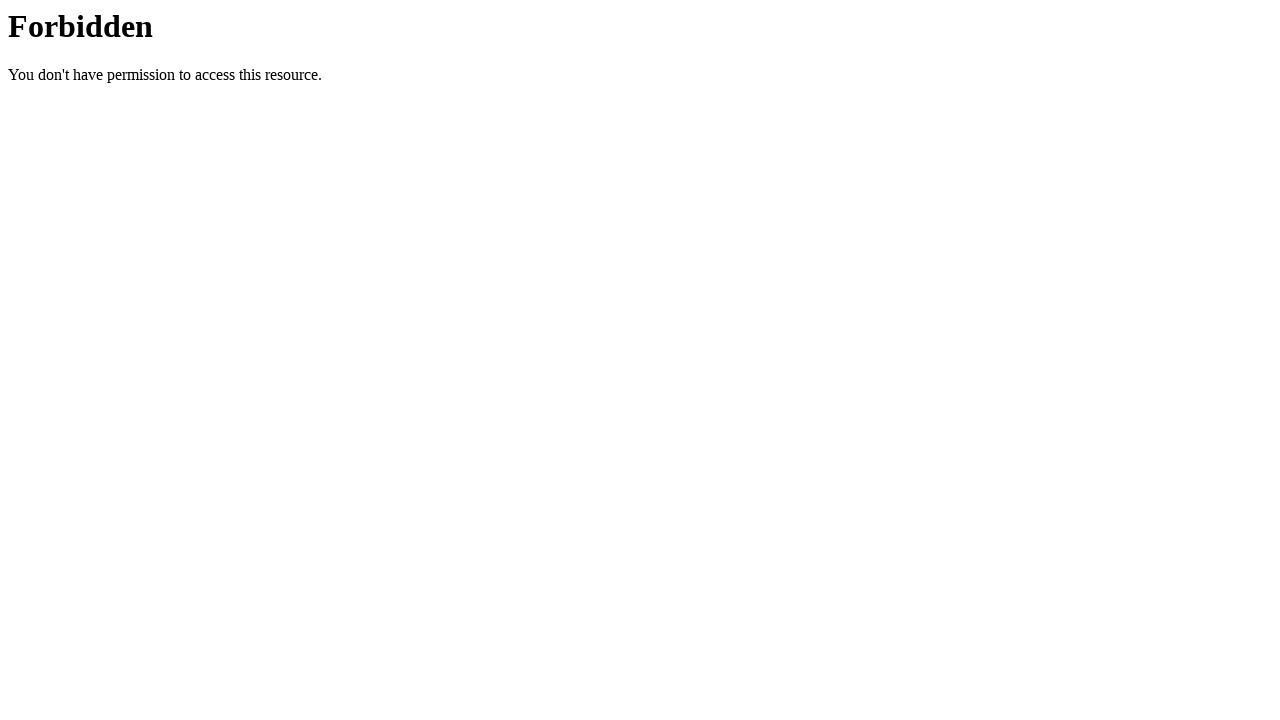

Navigated back to OrangeHRM page
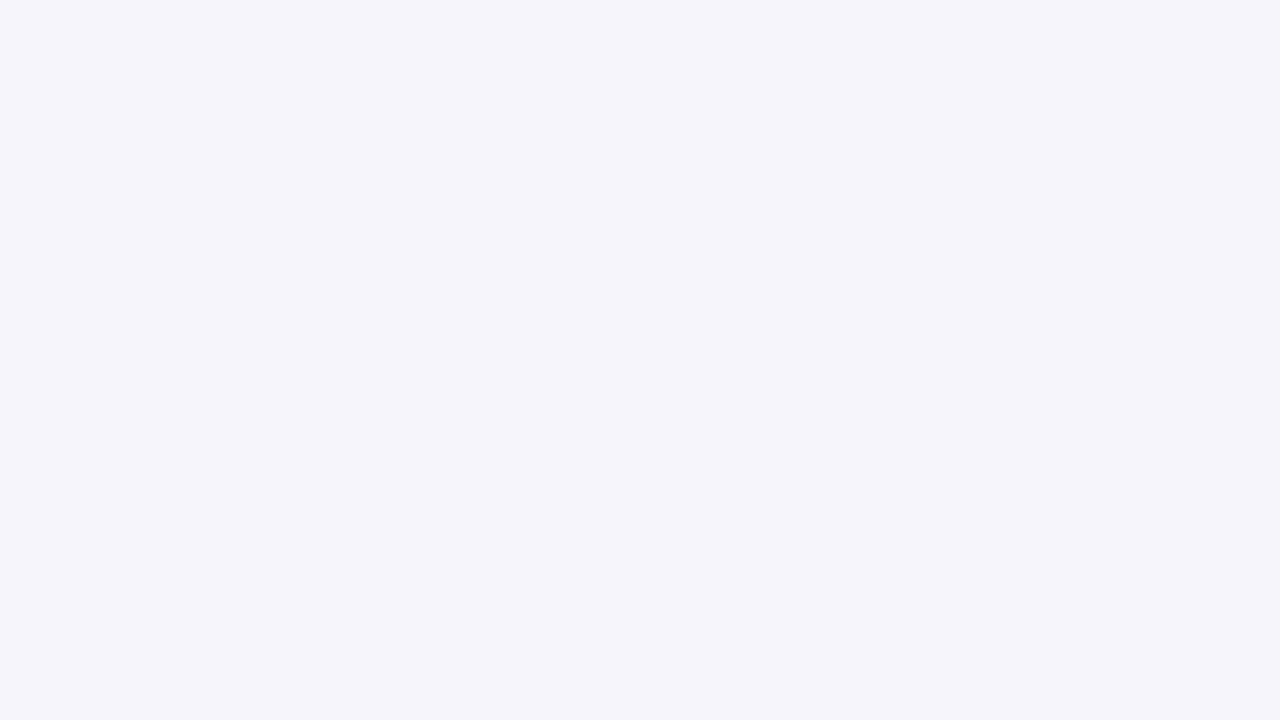

Captured URL after navigating back
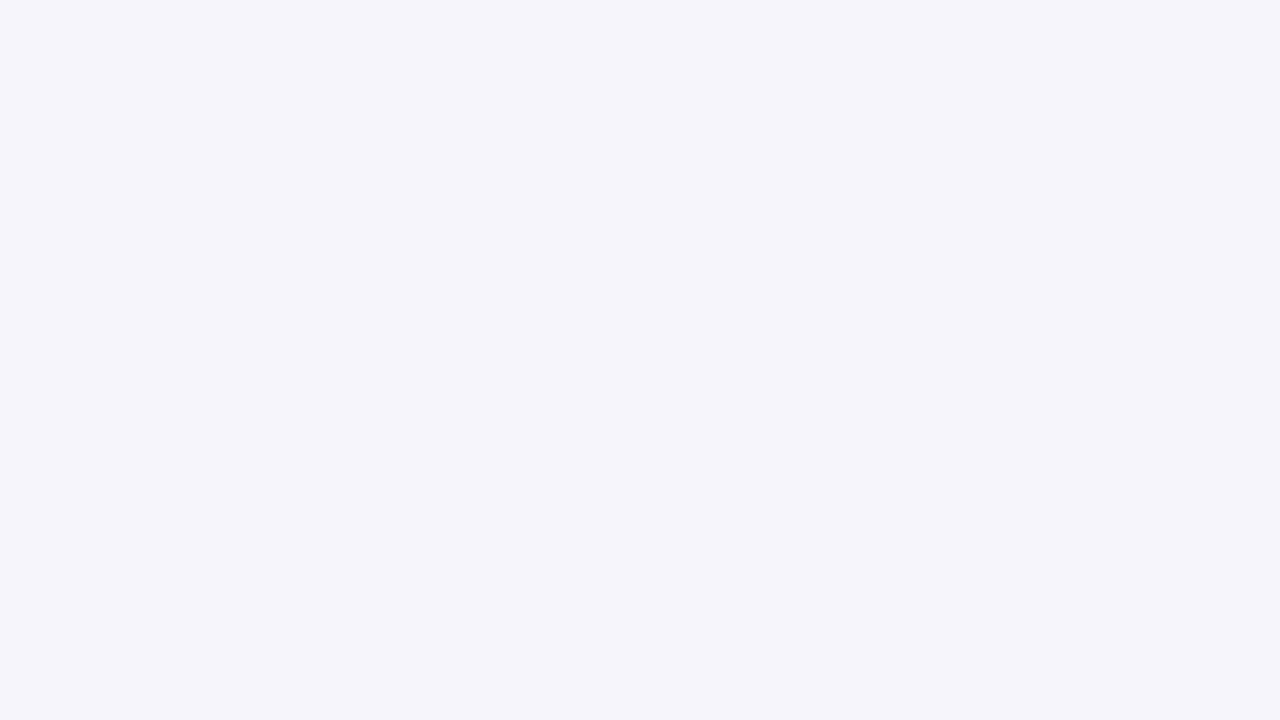

Navigated forward to Guru99 page
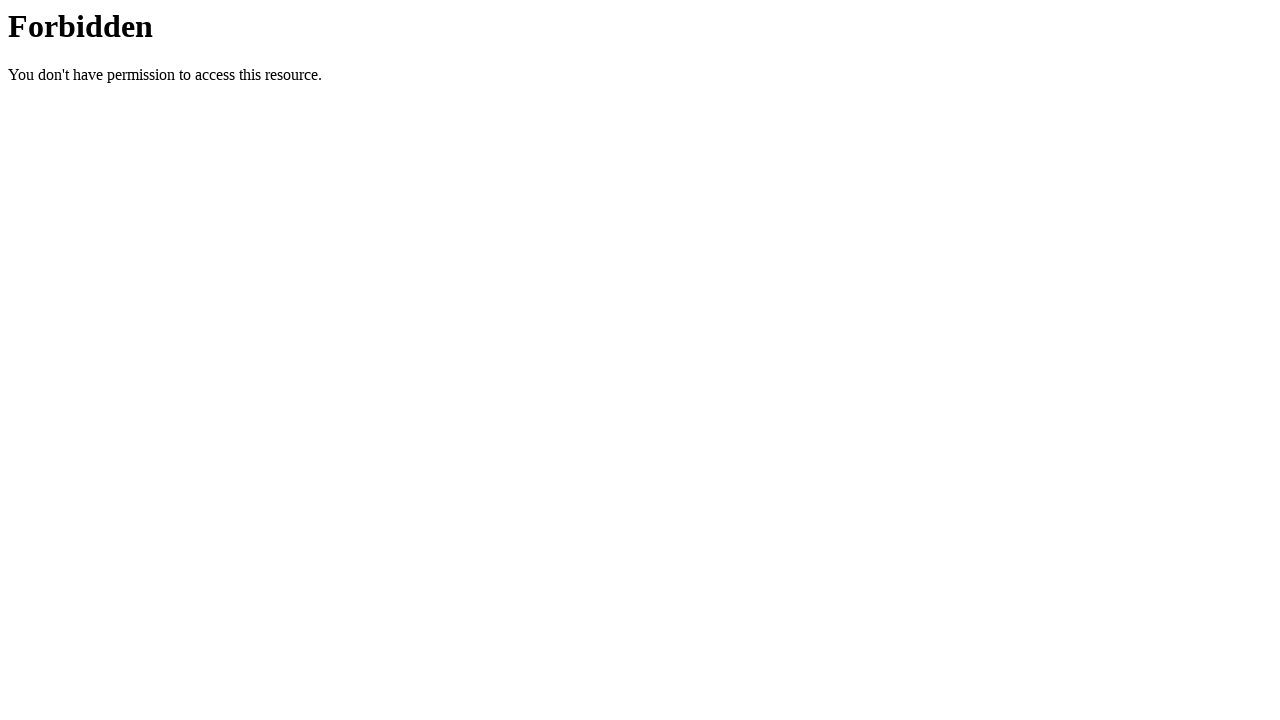

Captured URL after navigating forward
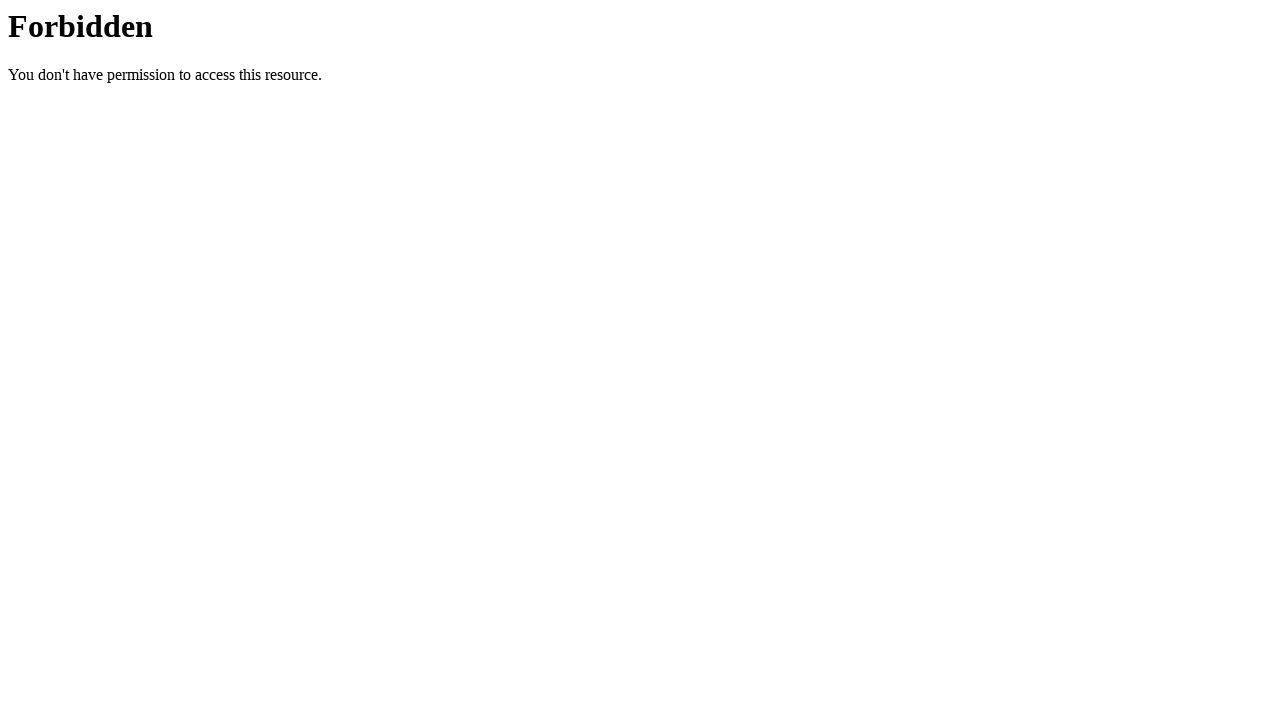

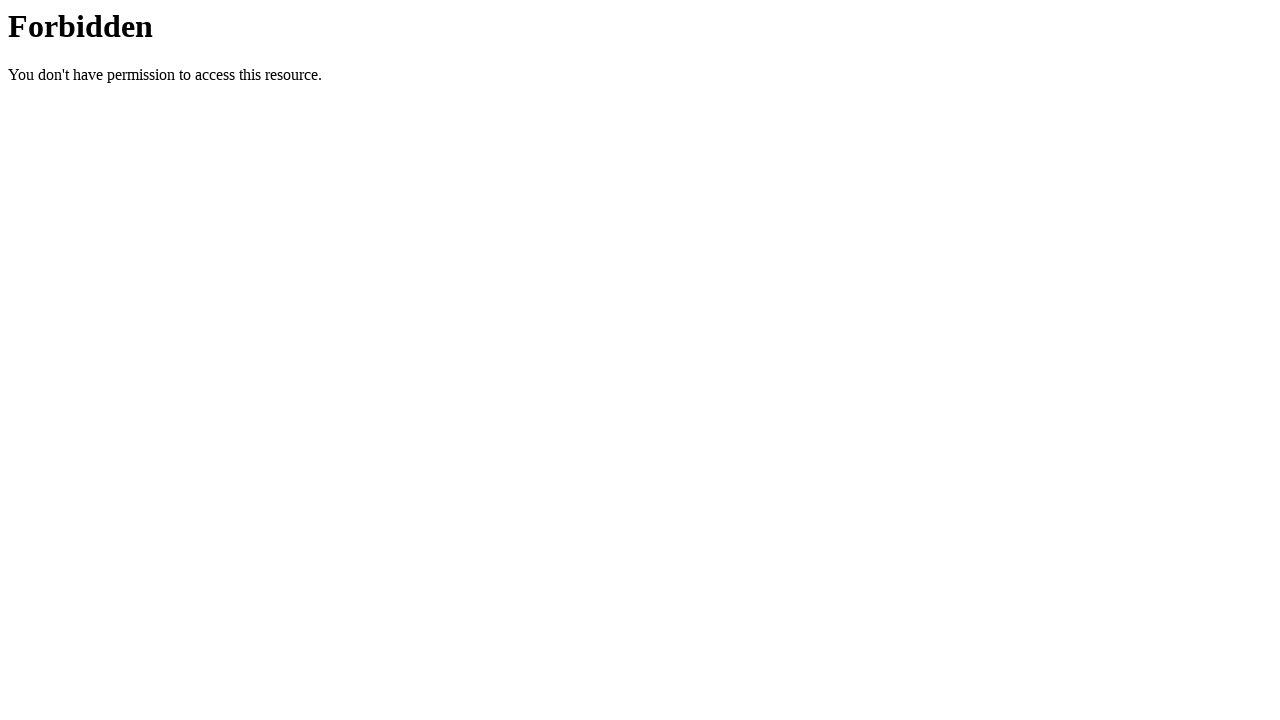